Tests the Add/Remove Elements functionality by clicking the Add Element button to create a new button, then clicking the newly created Delete button to remove it.

Starting URL: http://the-internet.herokuapp.com/add_remove_elements/

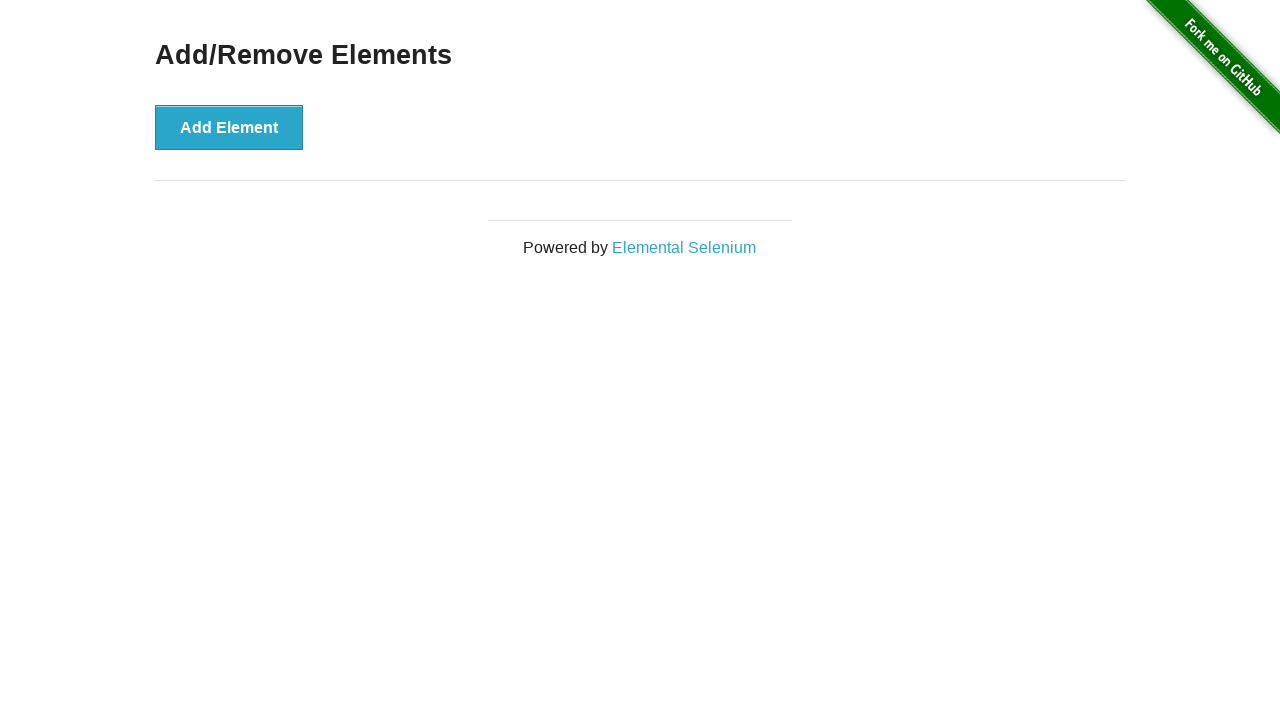

Clicked the Add Element button to create a new delete button at (229, 127) on xpath=//*[@id="content"]/div/button
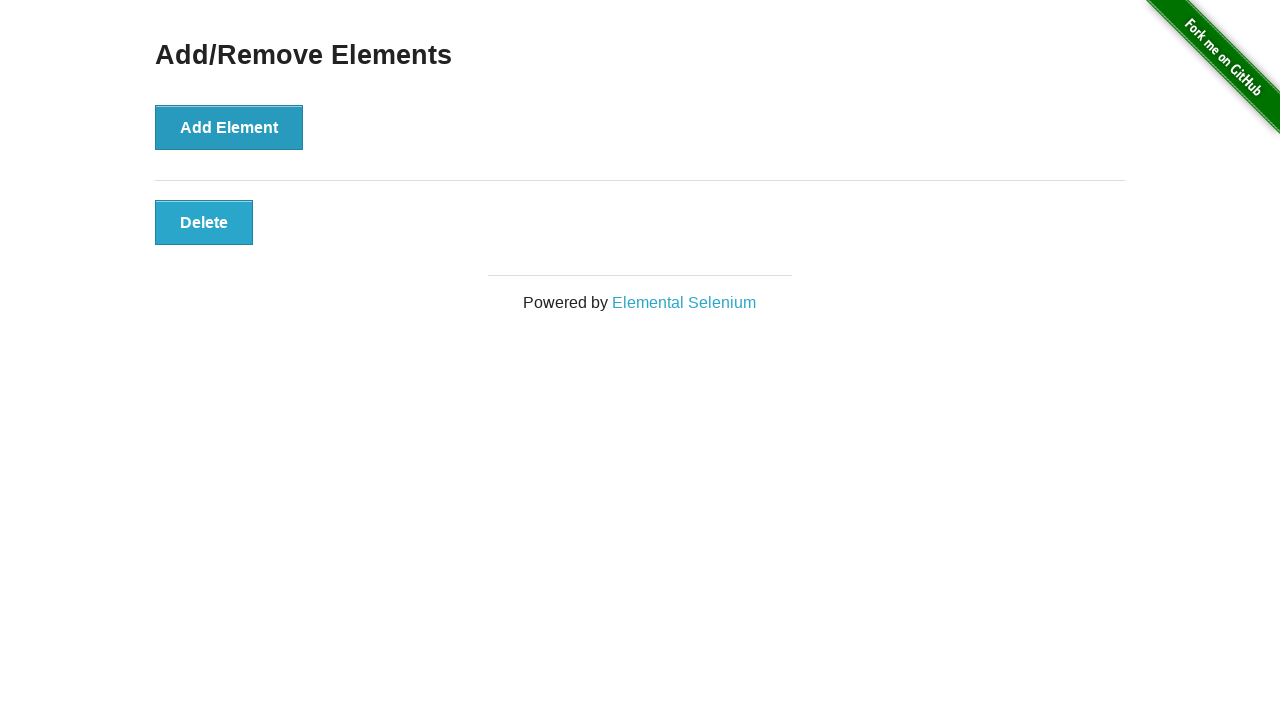

Delete button appeared on the page
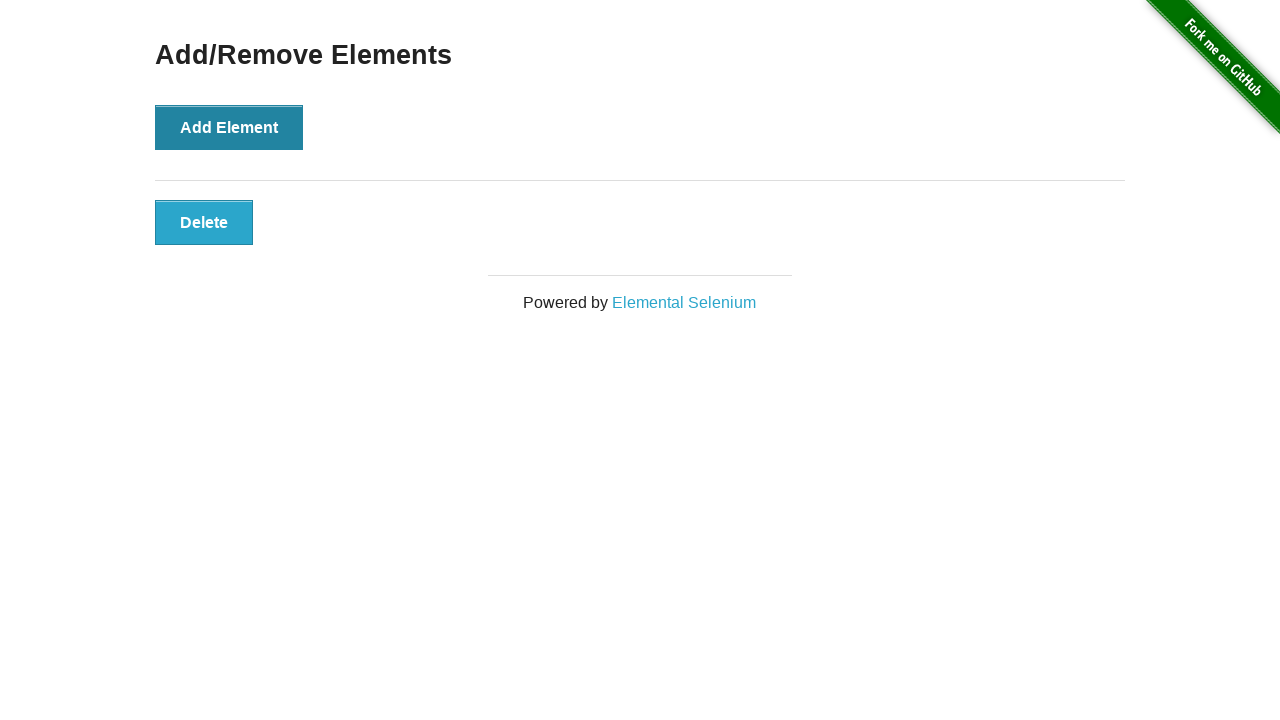

Clicked the Delete button to remove the newly created element at (204, 222) on .added-manually
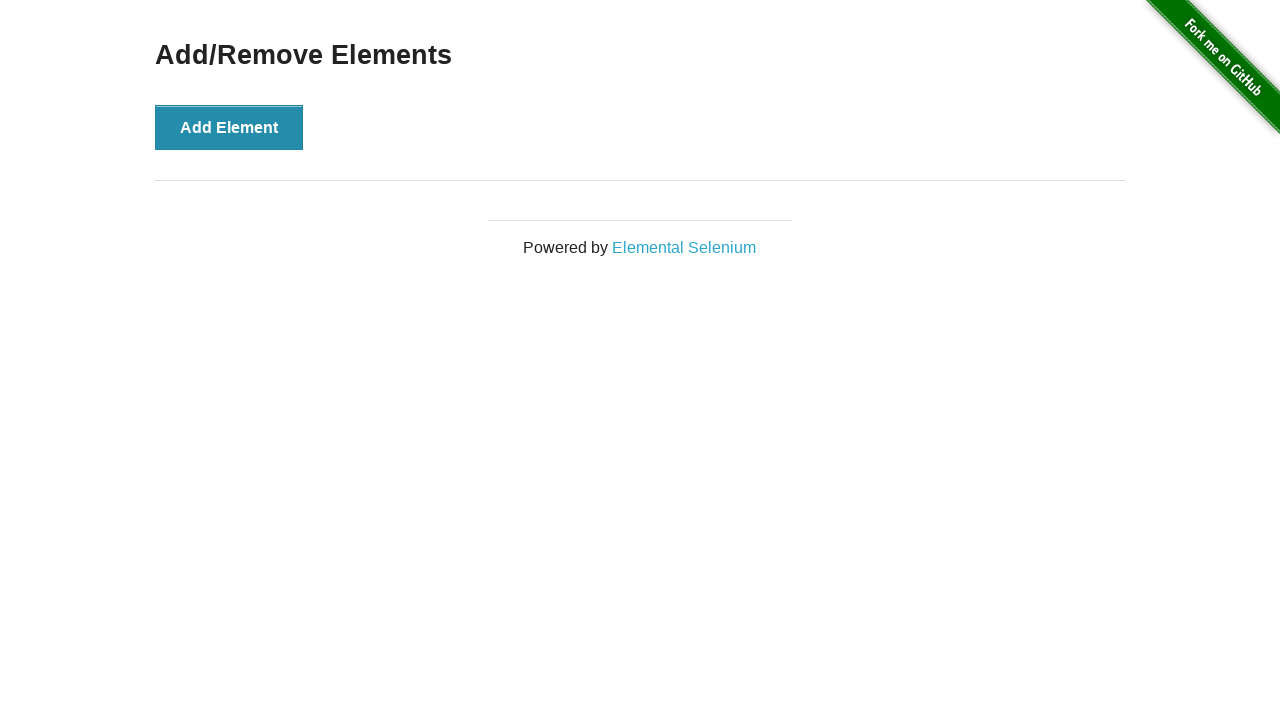

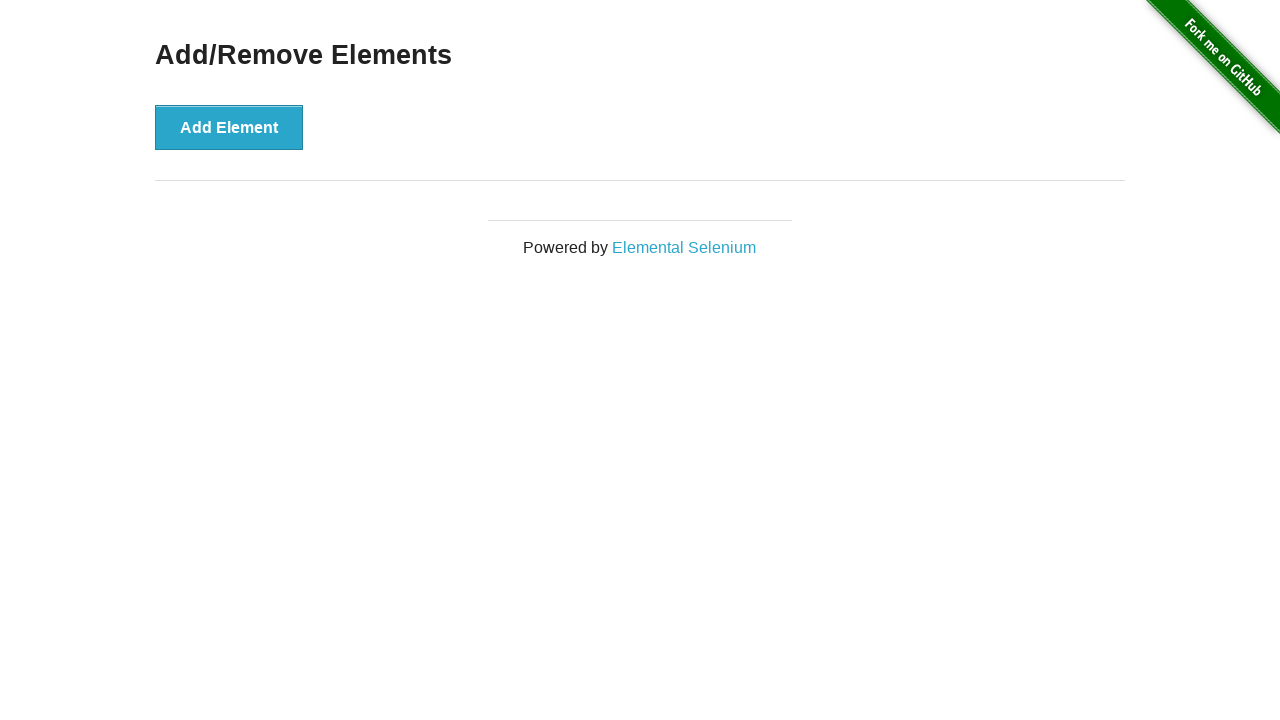